Tests explicit wait functionality by clicking a Start button and waiting for dynamic text to become visible, then verifying the displayed text is "Hello World!"

Starting URL: https://automationfc.github.io/dynamic-loading/

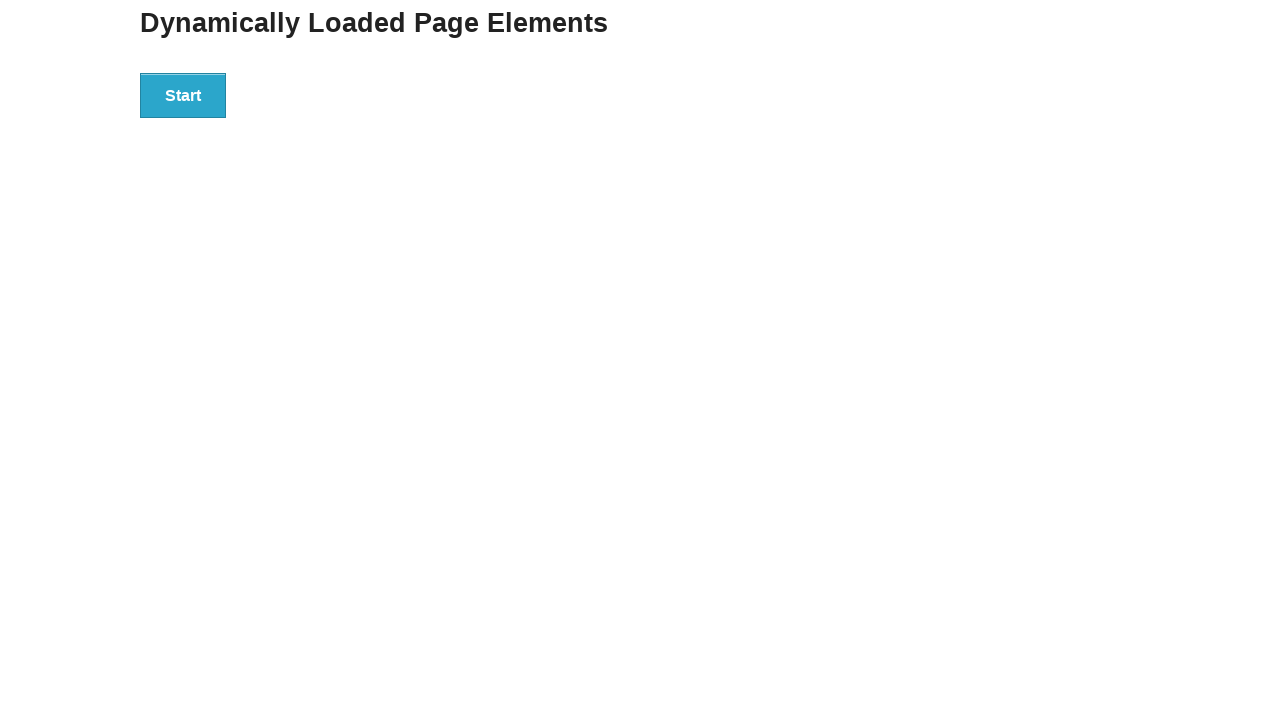

Clicked Start button to trigger dynamic loading at (183, 95) on div#start>button
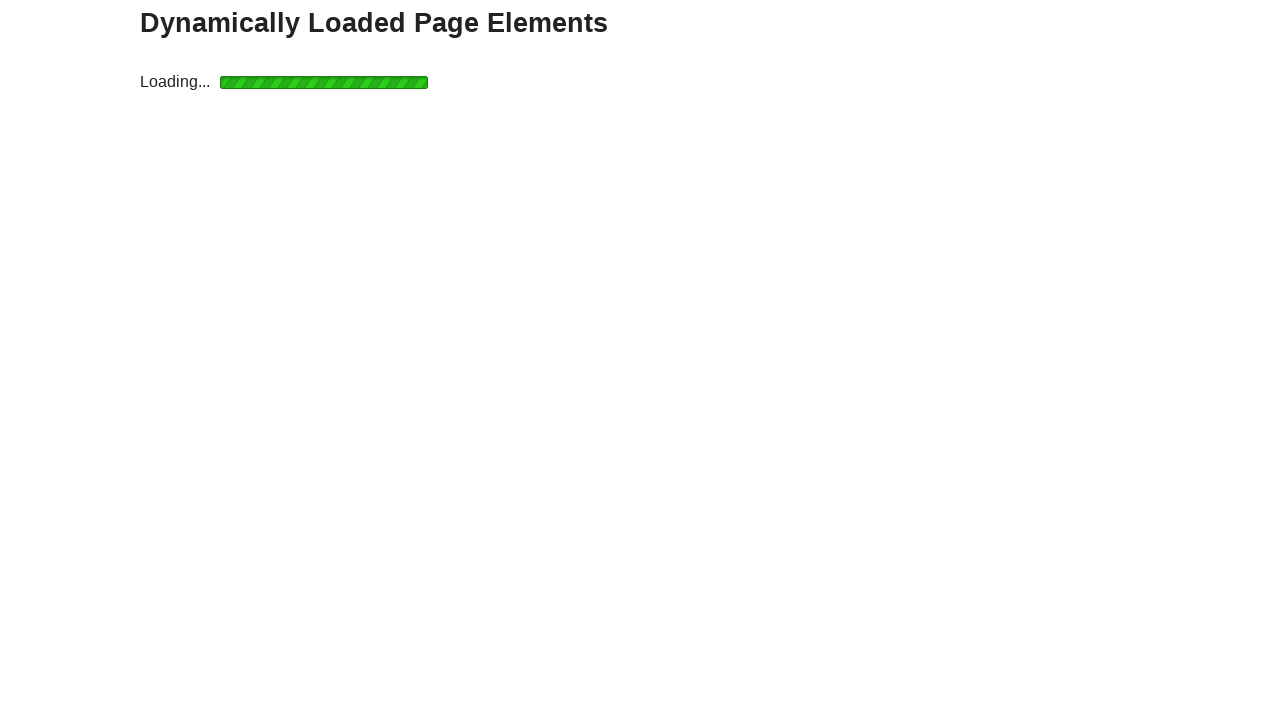

Waited for dynamic text to become visible
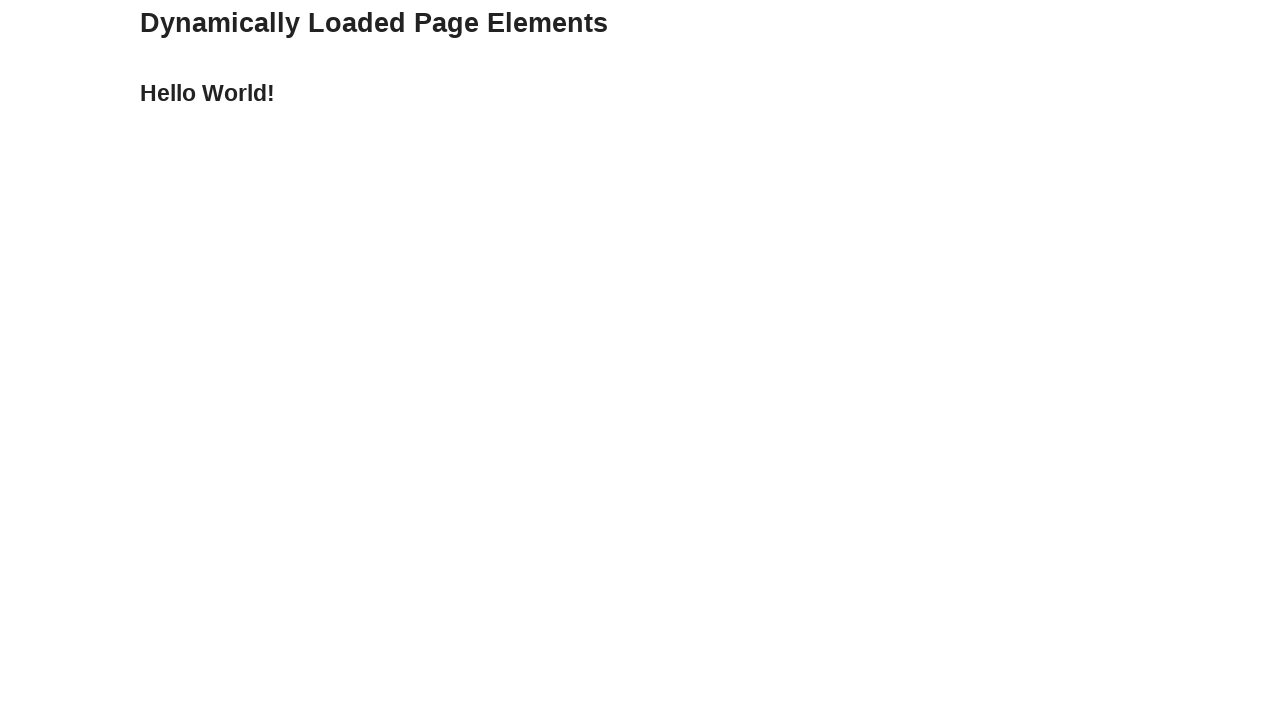

Verified displayed text is 'Hello World!'
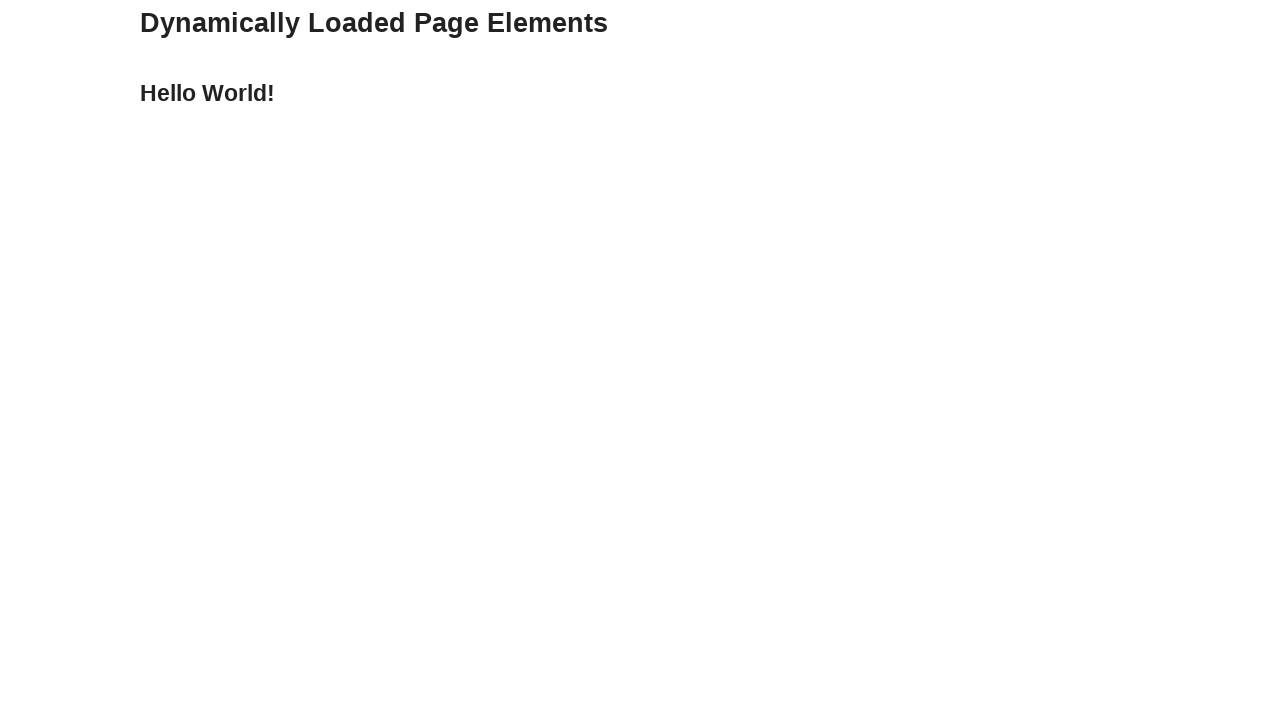

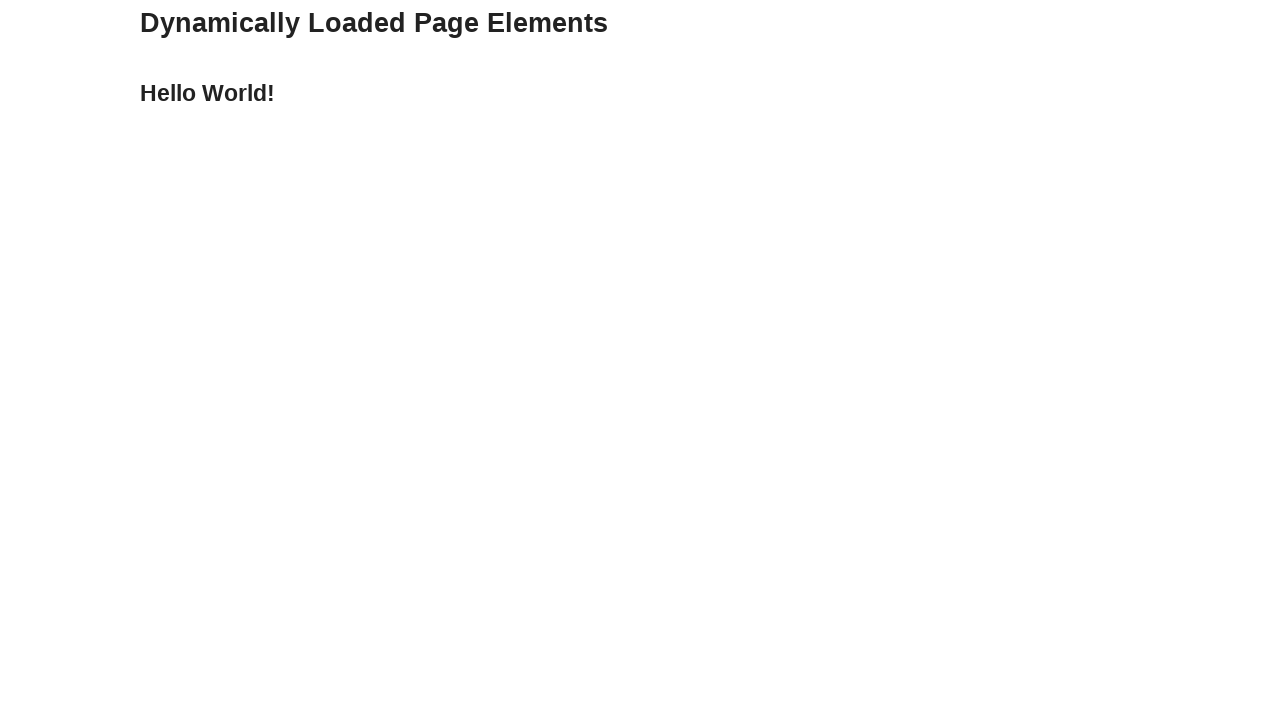